Tests a slow calculator web application by entering two 2-digit numbers, performing a random operation, and verifying the result is displayed

Starting URL: https://bonigarcia.dev/selenium-webdriver-java/slow-calculator.html

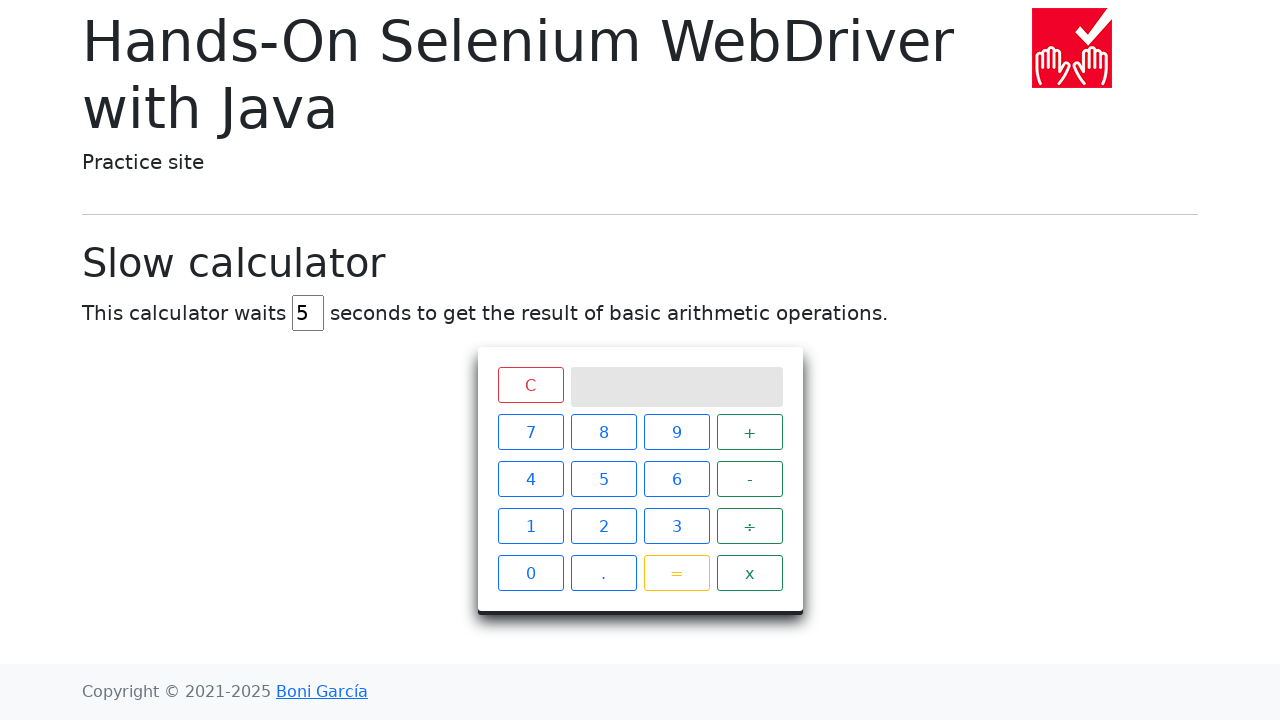

Clicked first digit '5' of first number at (604, 479) on (//*[@class='keys']//span[@class='btn btn-outline-primary'])[5]
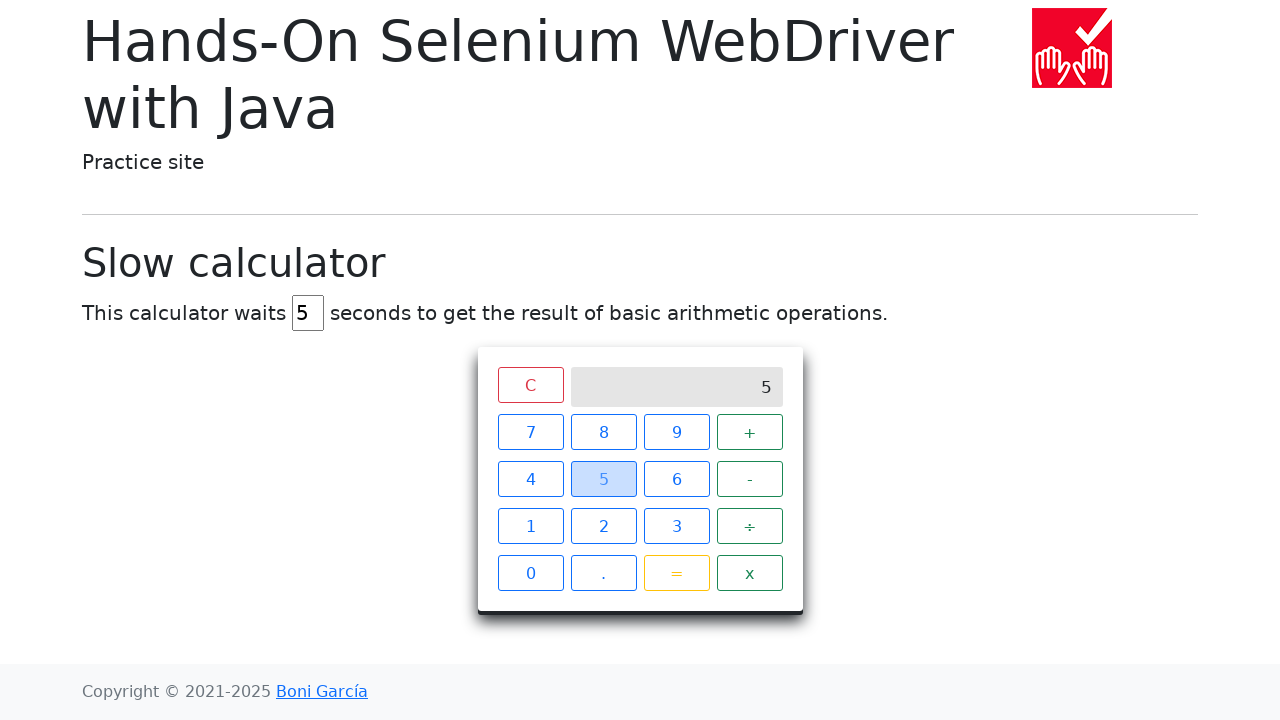

Clicked second digit '9' of first number at (676, 526) on (//*[@class='keys']//span[@class='btn btn-outline-primary'])[9]
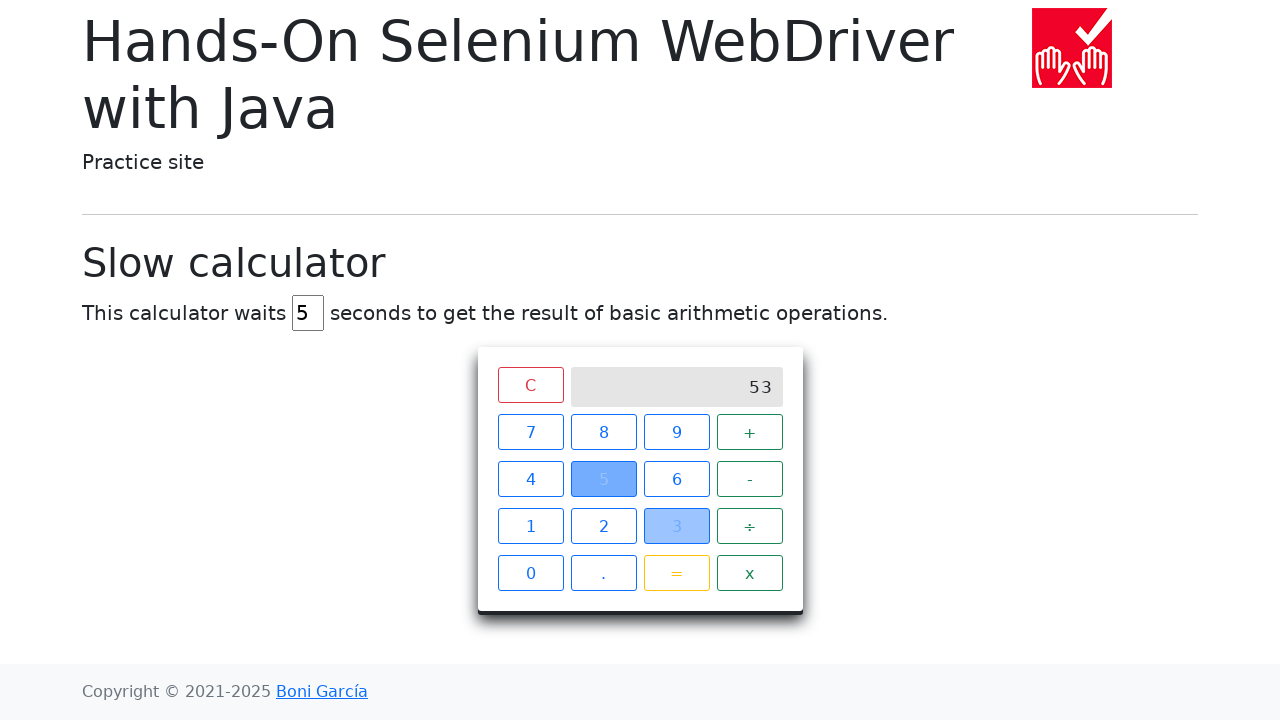

Clicked 'add' operation at (750, 432) on (//span[@class='operator btn btn-outline-success'])[1]
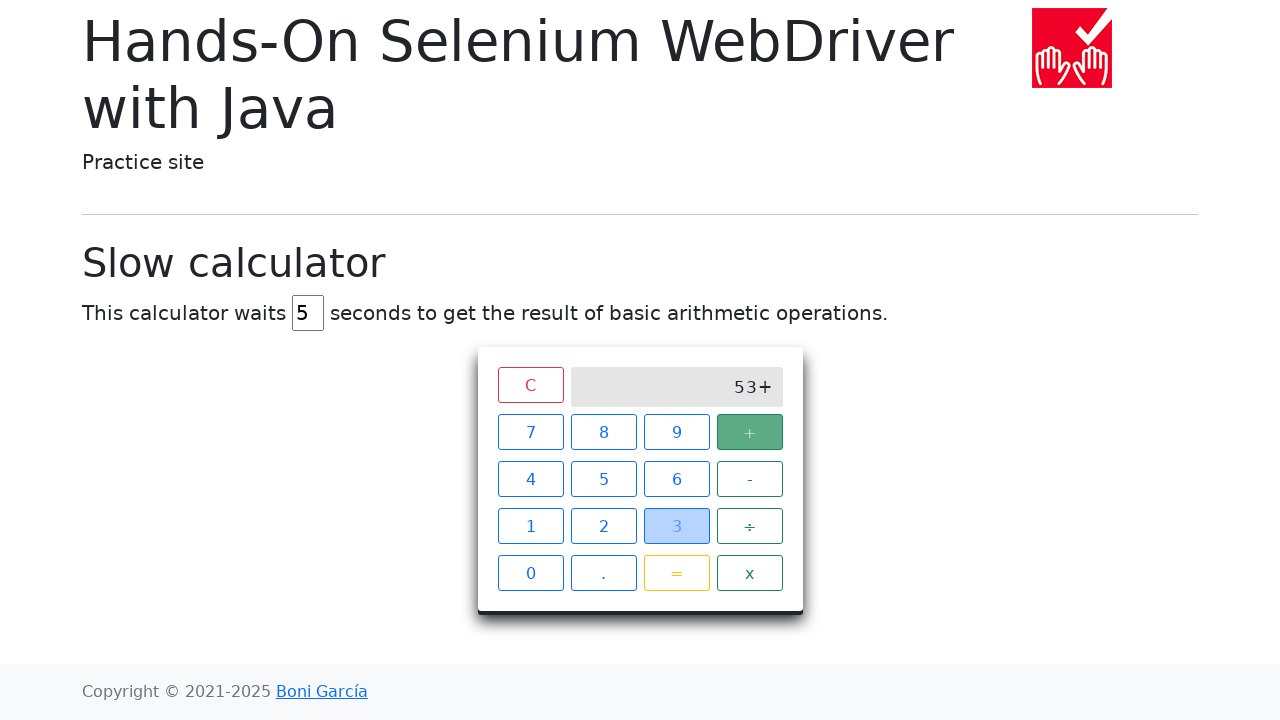

Clicked first digit '9' of second number at (676, 526) on (//*[@class='keys']//span[@class='btn btn-outline-primary'])[9]
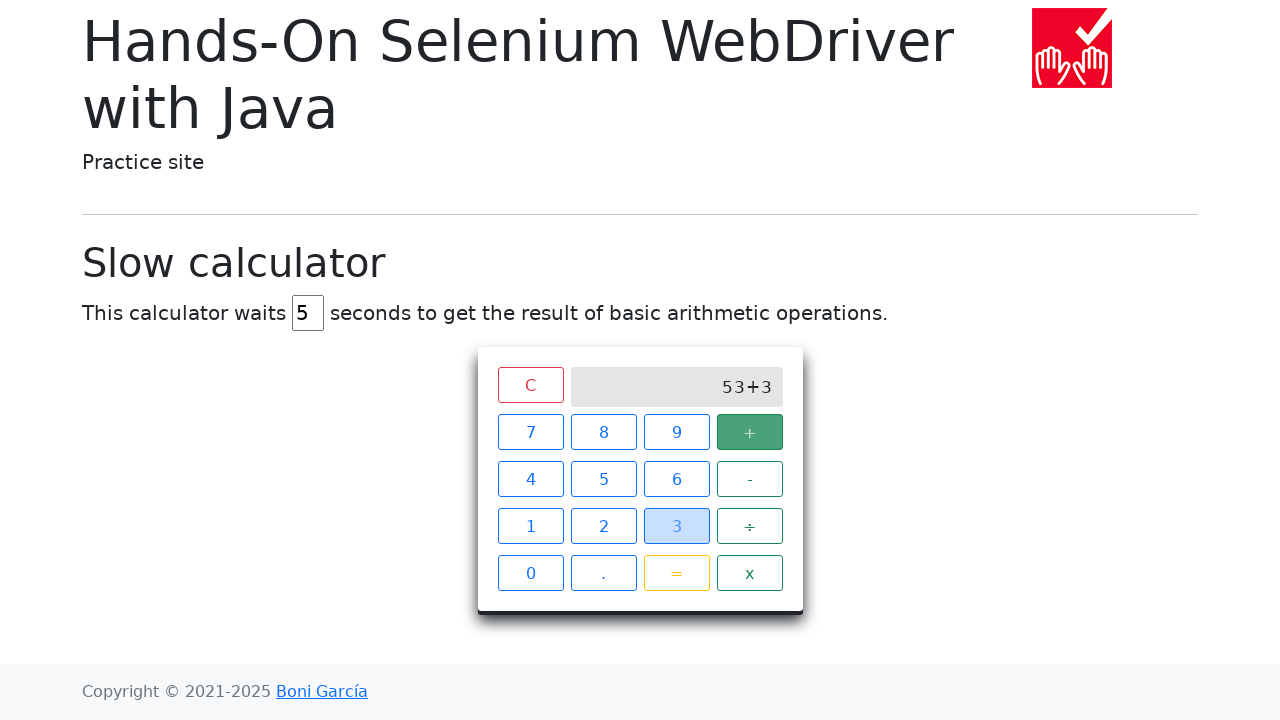

Clicked second digit '2' of second number at (604, 432) on (//*[@class='keys']//span[@class='btn btn-outline-primary'])[2]
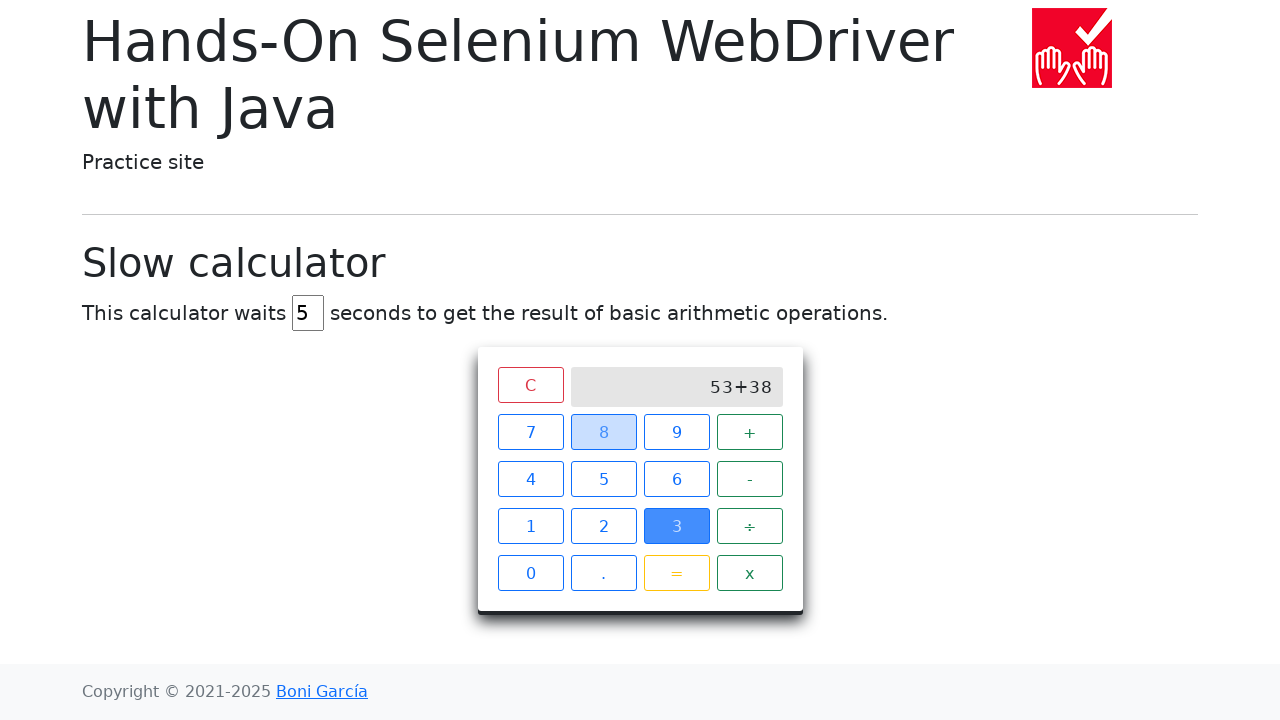

Clicked equals button to calculate result at (676, 573) on xpath=//span[@class='btn btn-outline-warning']
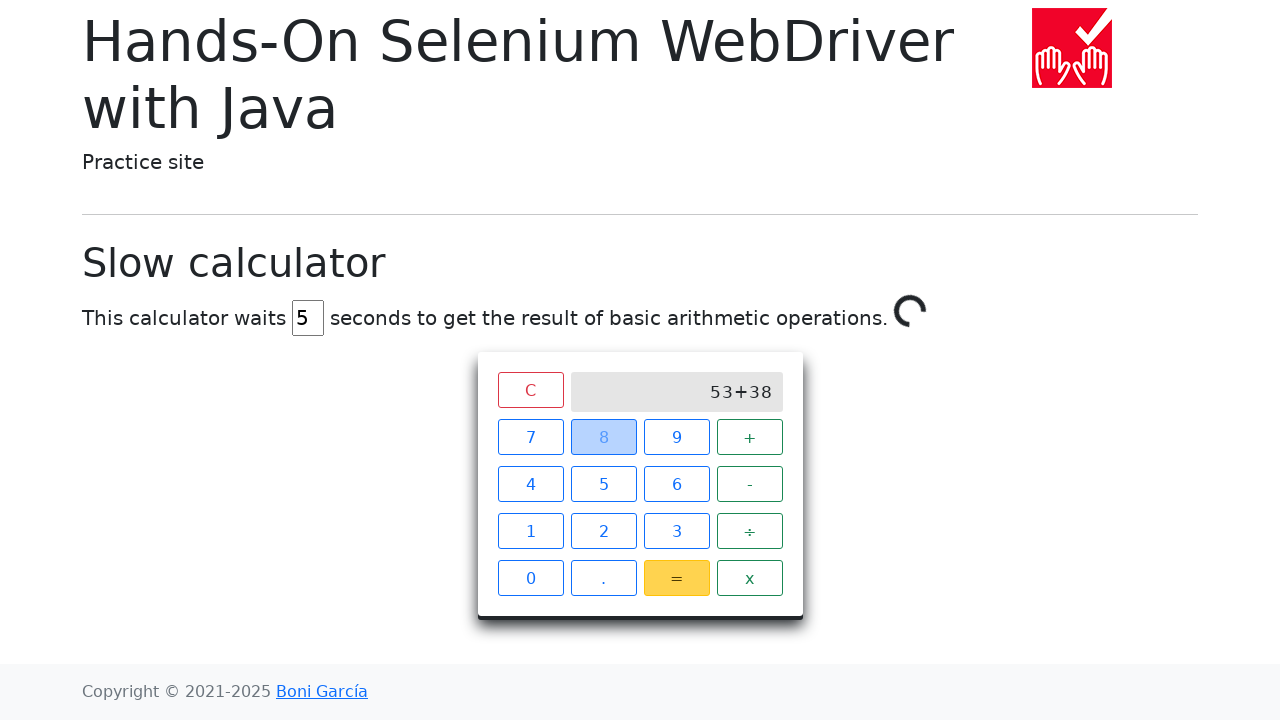

Waited 5 seconds for slow calculator to complete
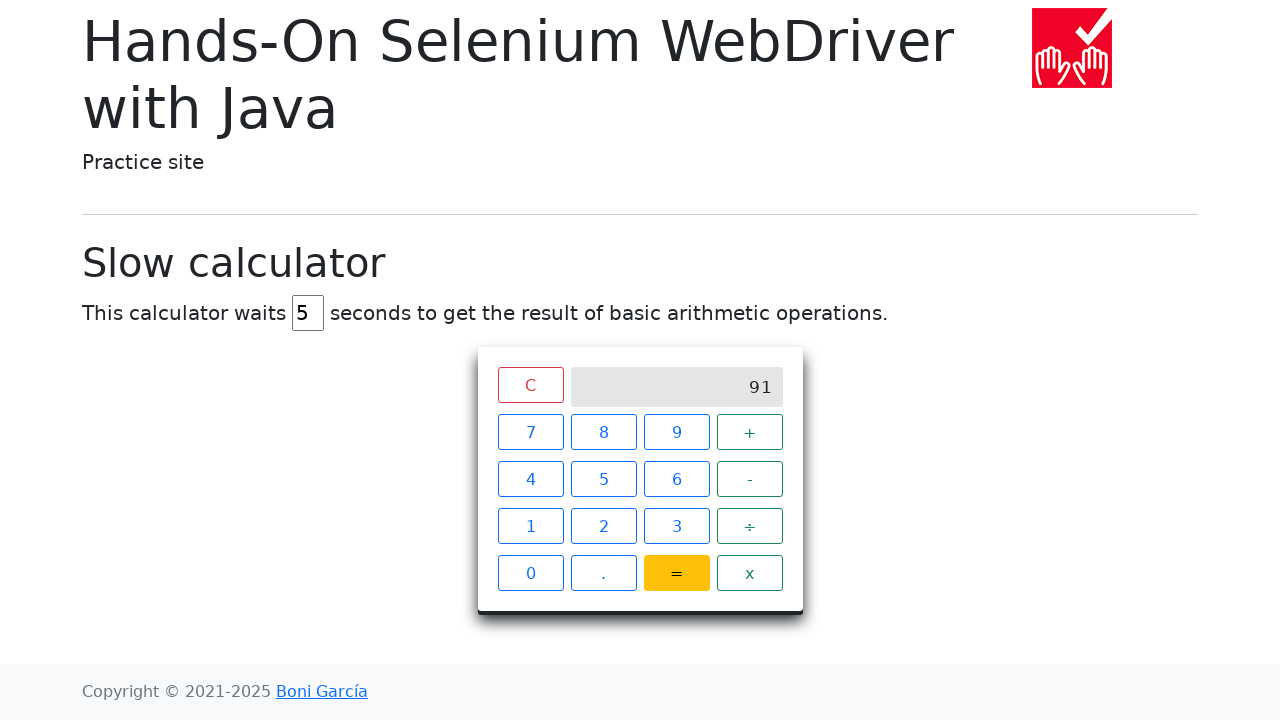

Verified result is displayed on calculator screen
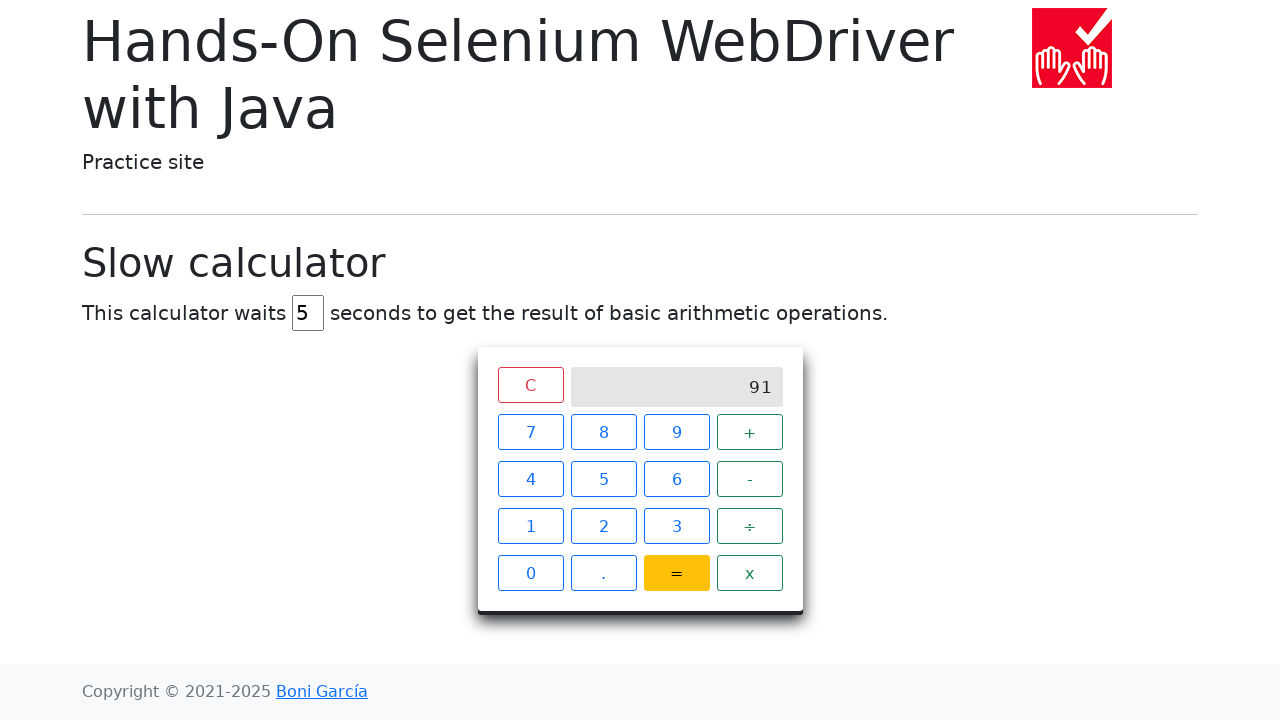

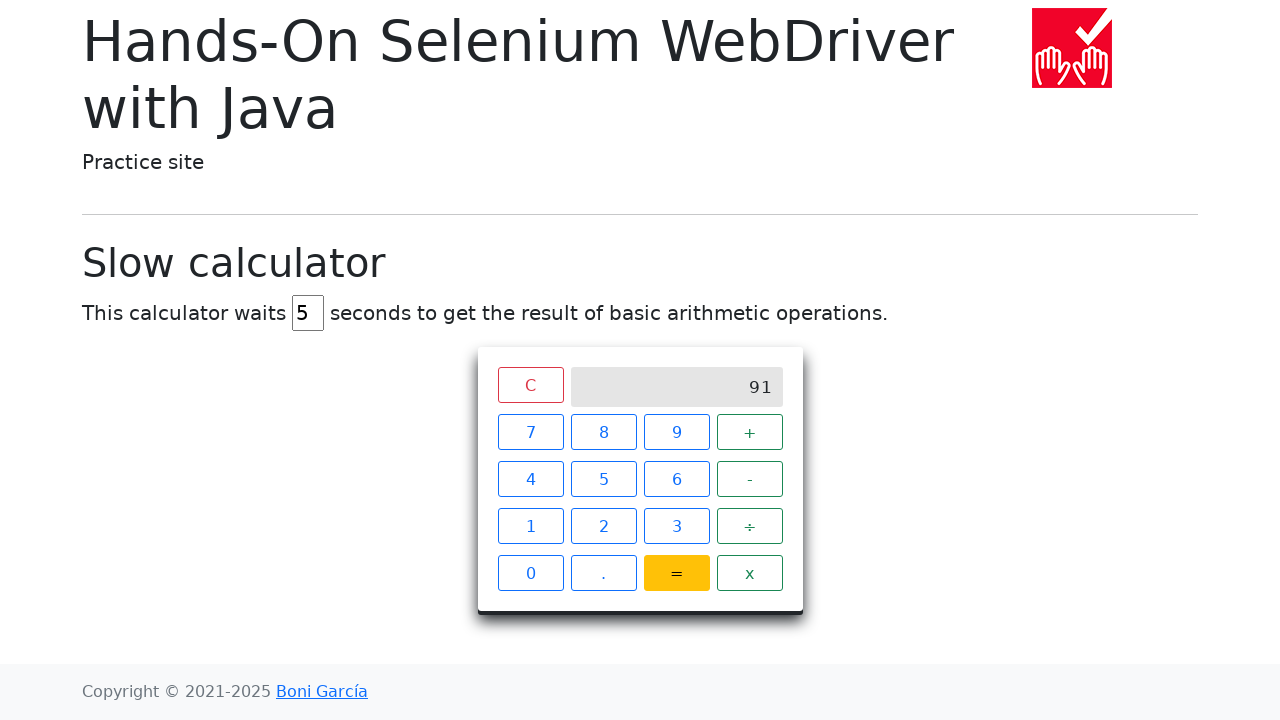